Tests a math puzzle page by reading two numbers displayed on the page, calculating their sum, selecting the correct answer from a dropdown menu, and submitting the form.

Starting URL: http://suninjuly.github.io/selects1.html

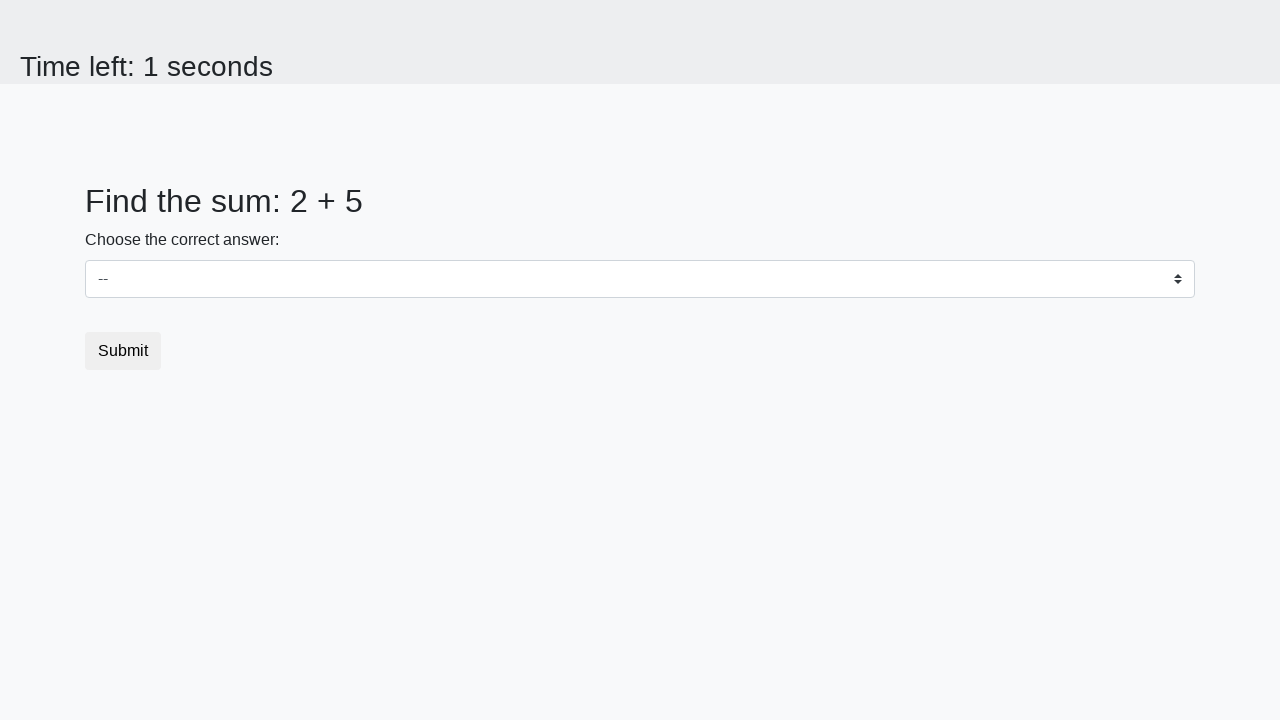

Read first number from #num1 element
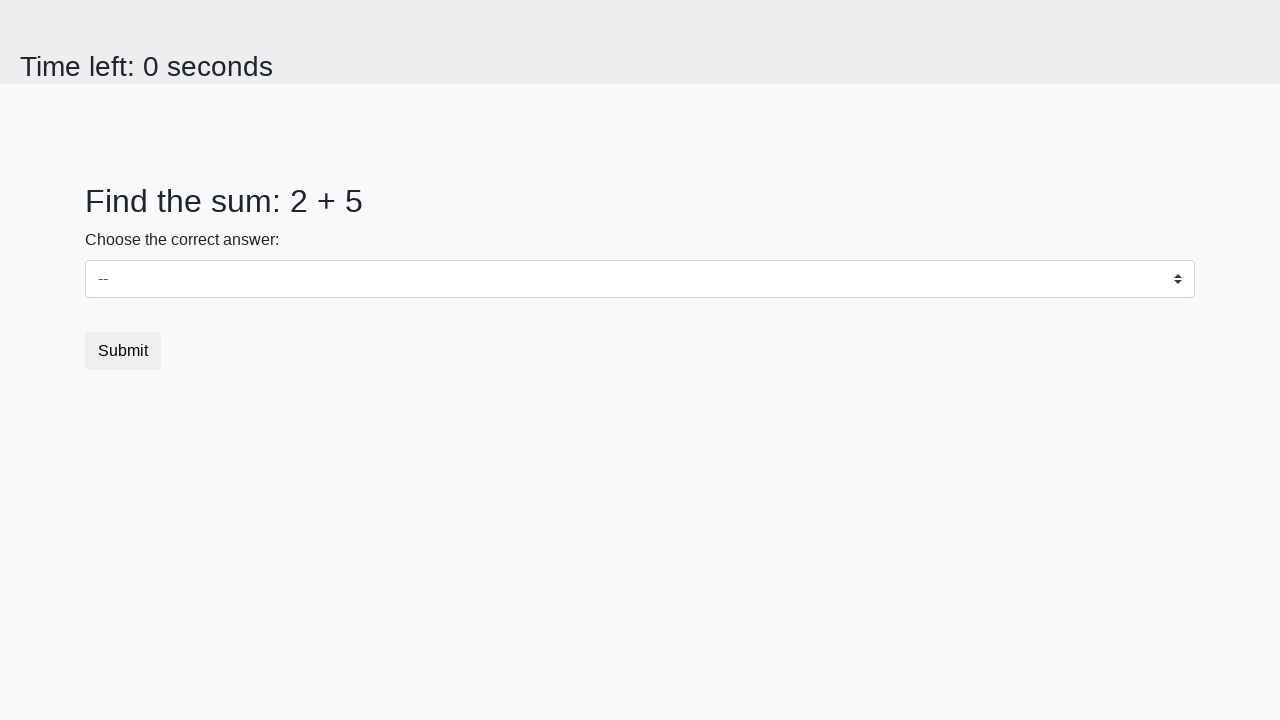

Read second number from #num2 element
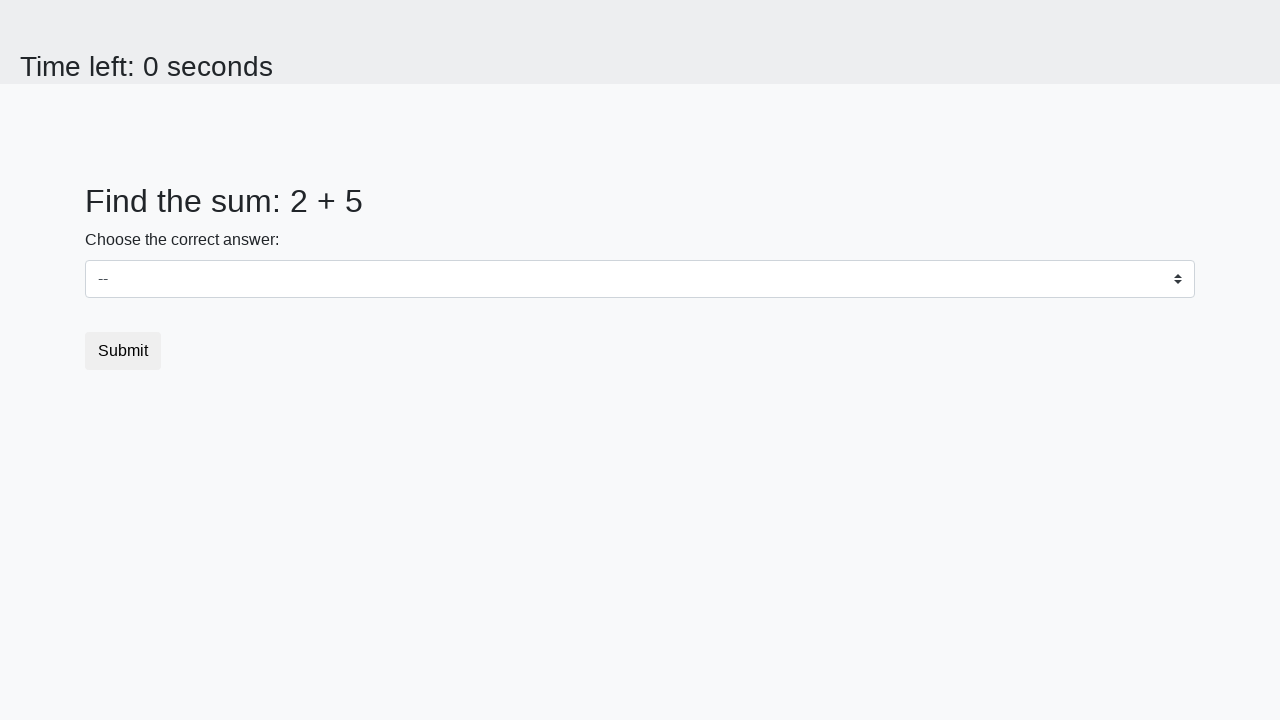

Calculated sum: 2 + 5 = 7
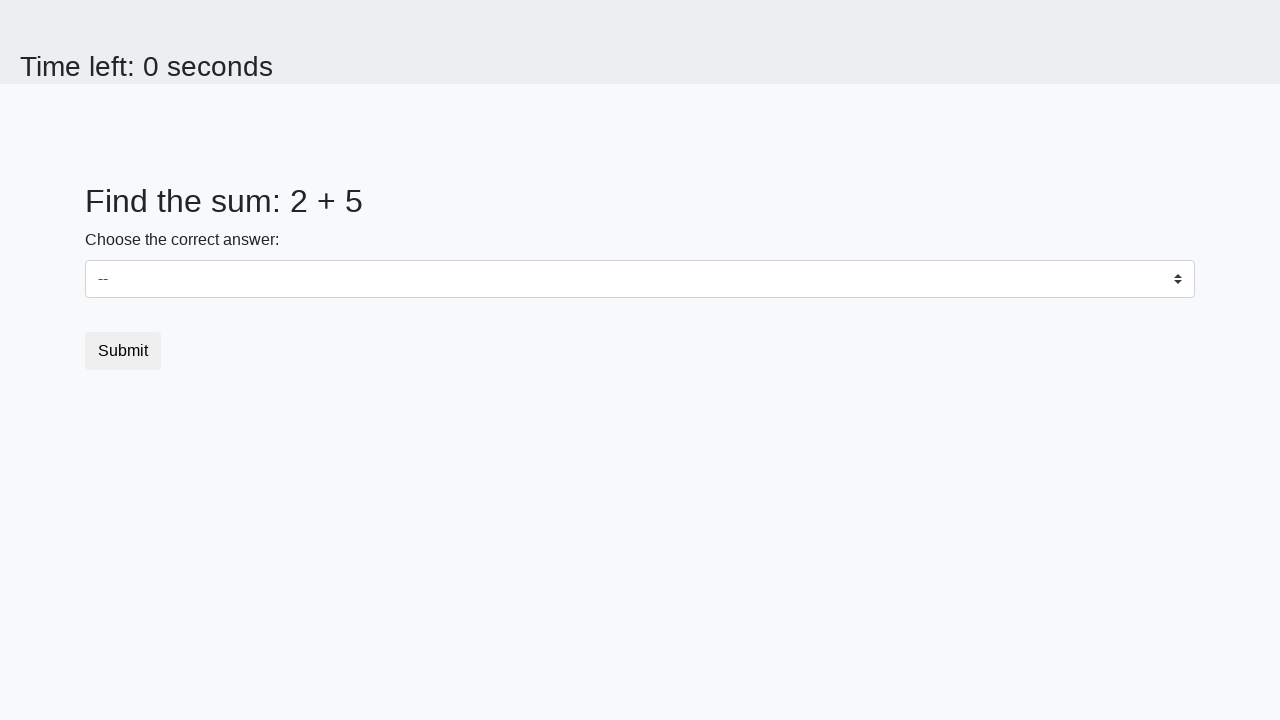

Selected value '7' from dropdown menu on select
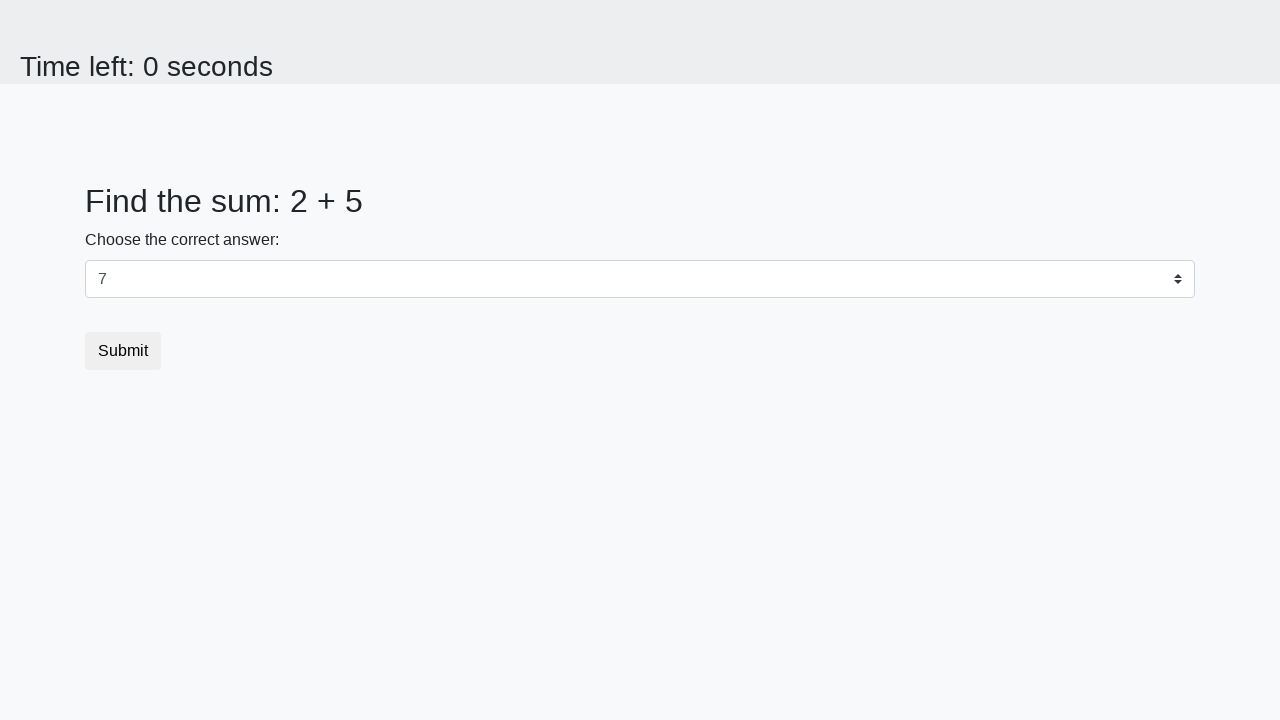

Clicked submit button to submit form at (123, 351) on .btn
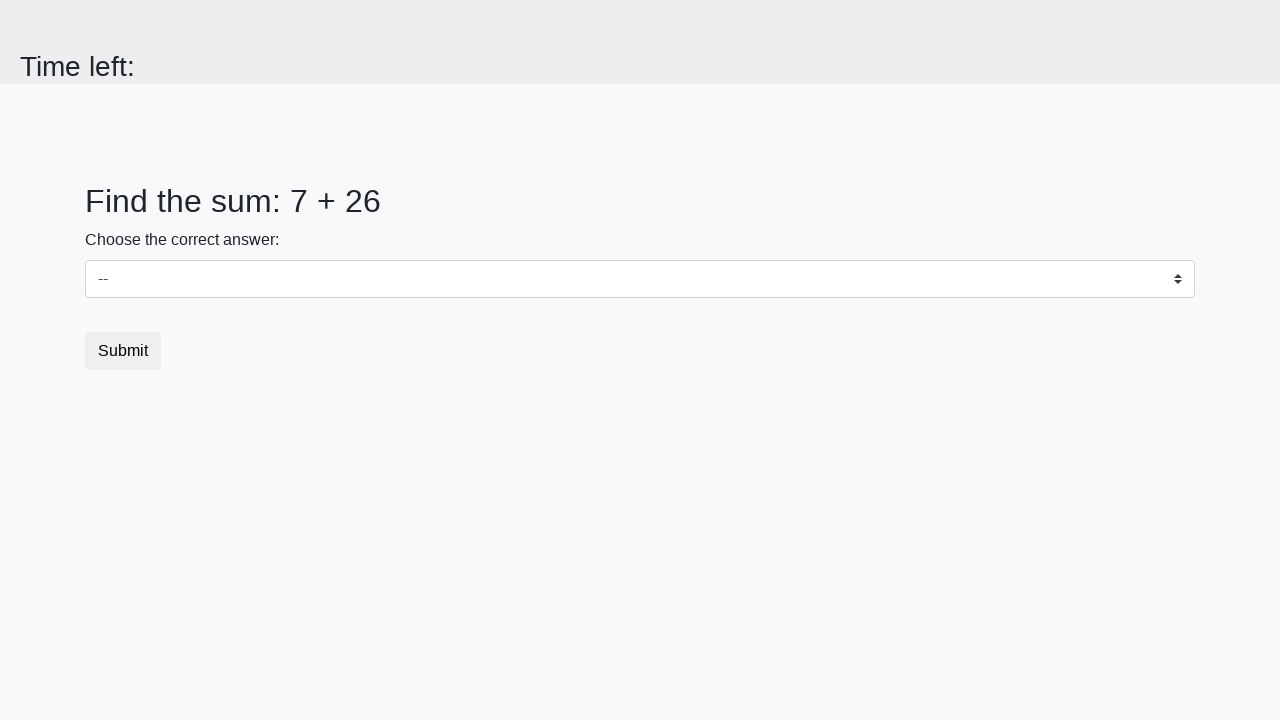

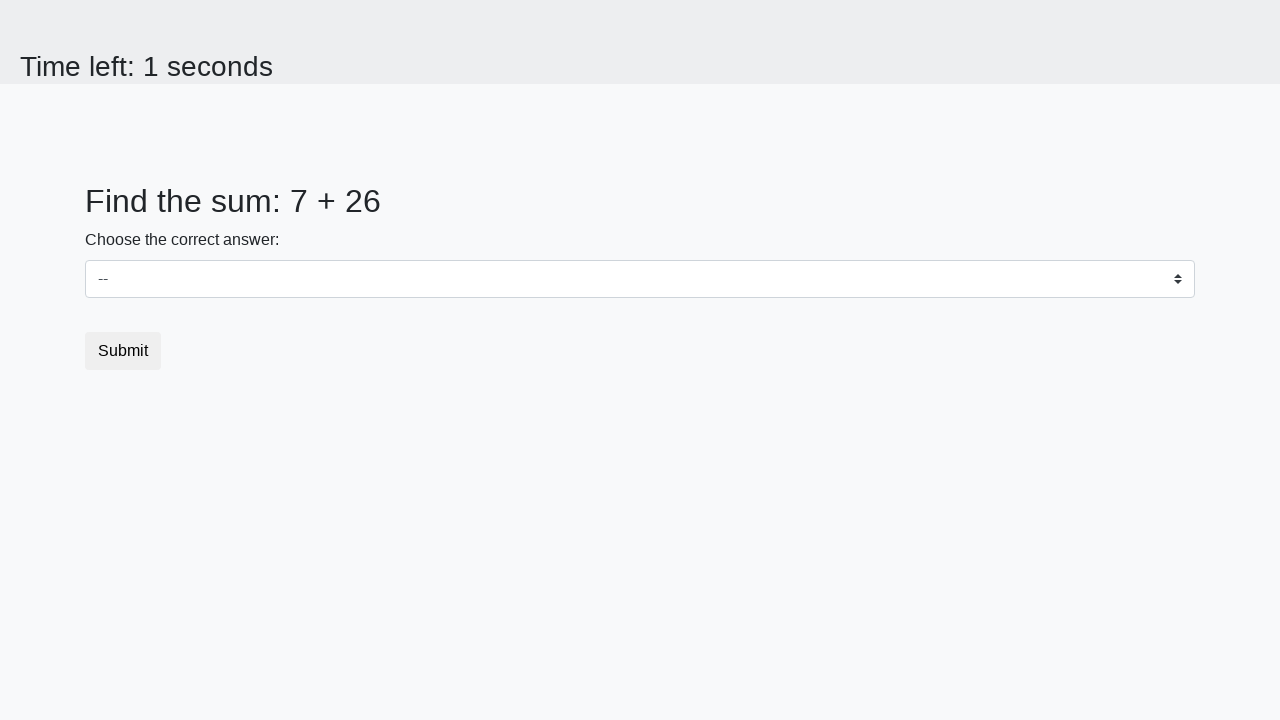